Tests drag and drop functionality by dragging an element to a target destination within an iframe on jqueryui.com

Starting URL: https://jqueryui.com/droppable/

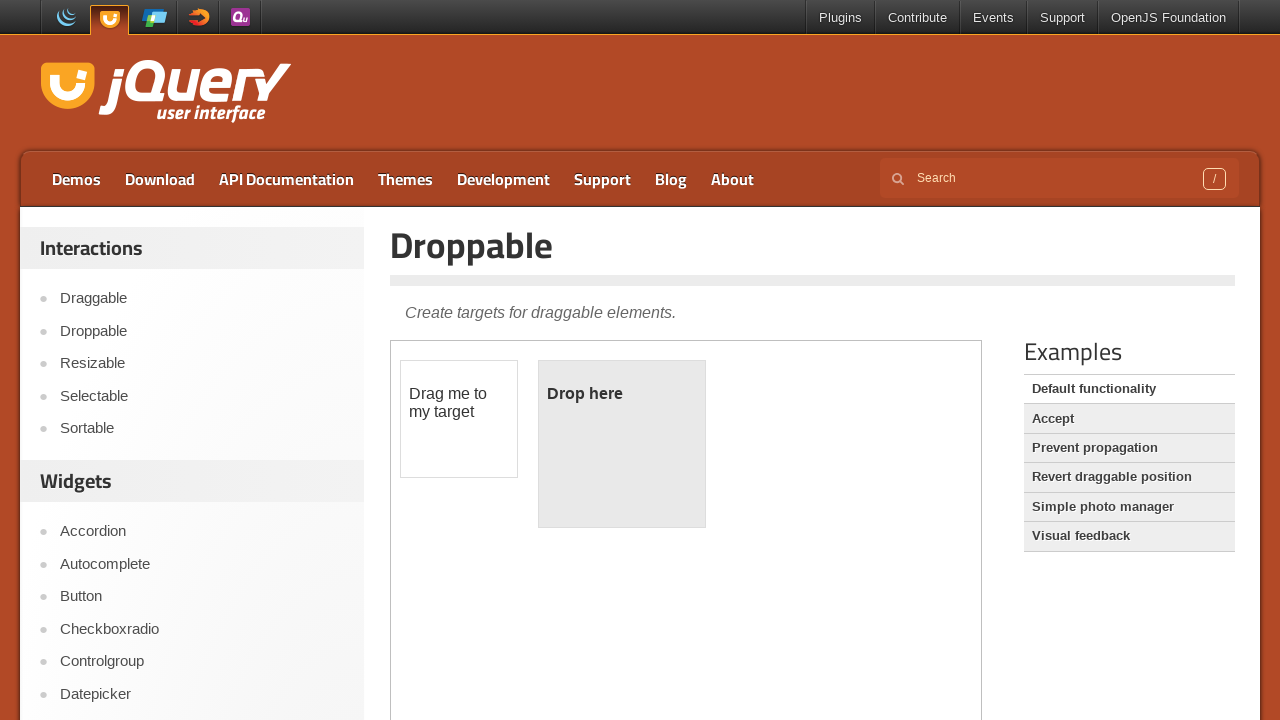

Located iframe containing drag and drop elements
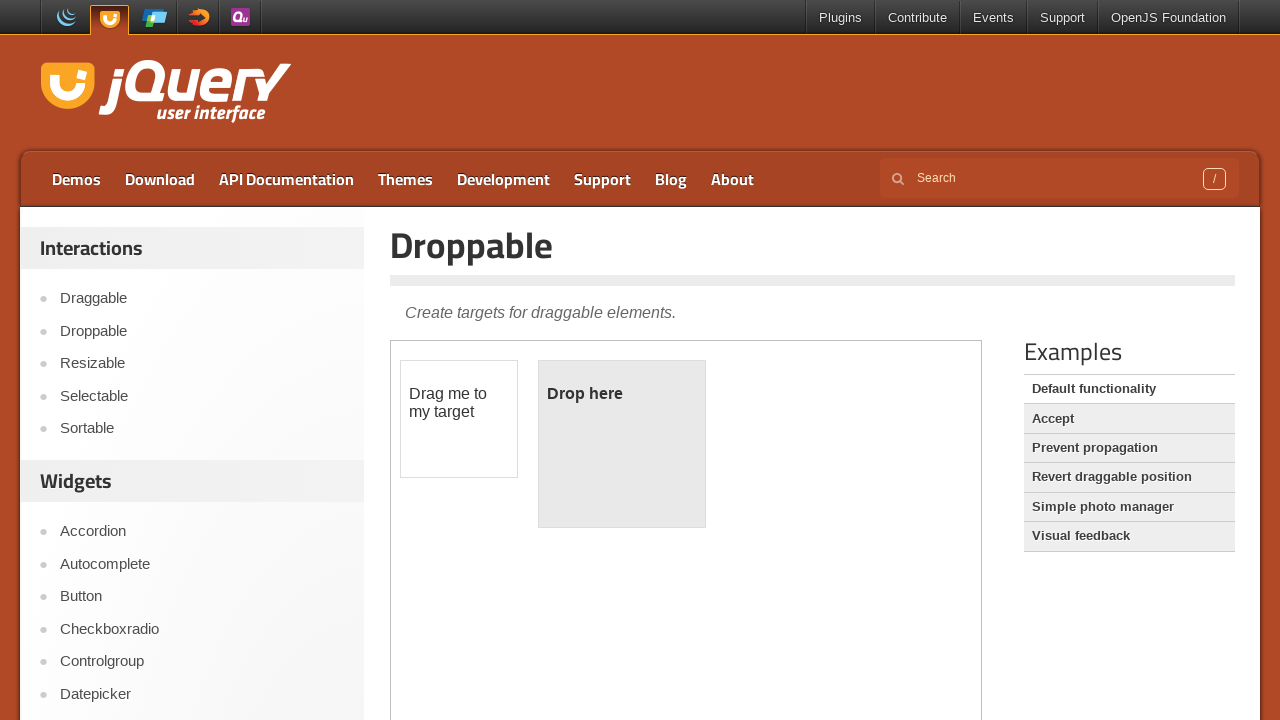

Located draggable source element
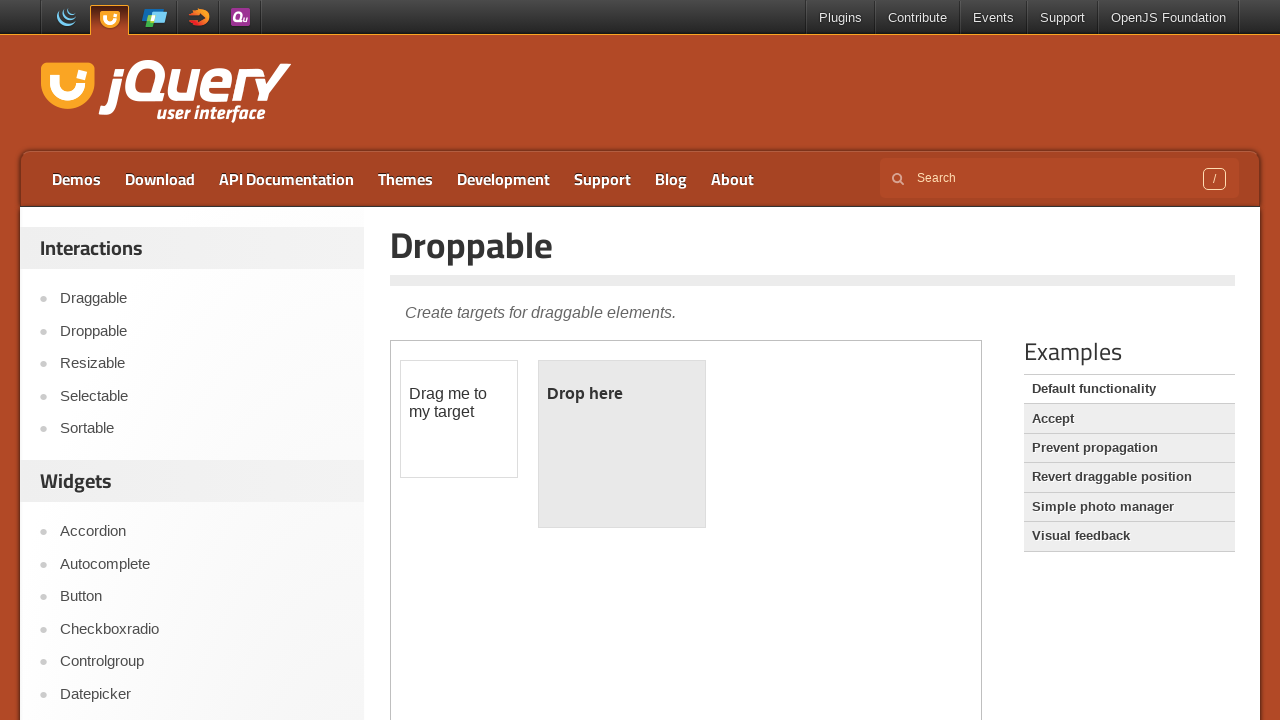

Located droppable target element
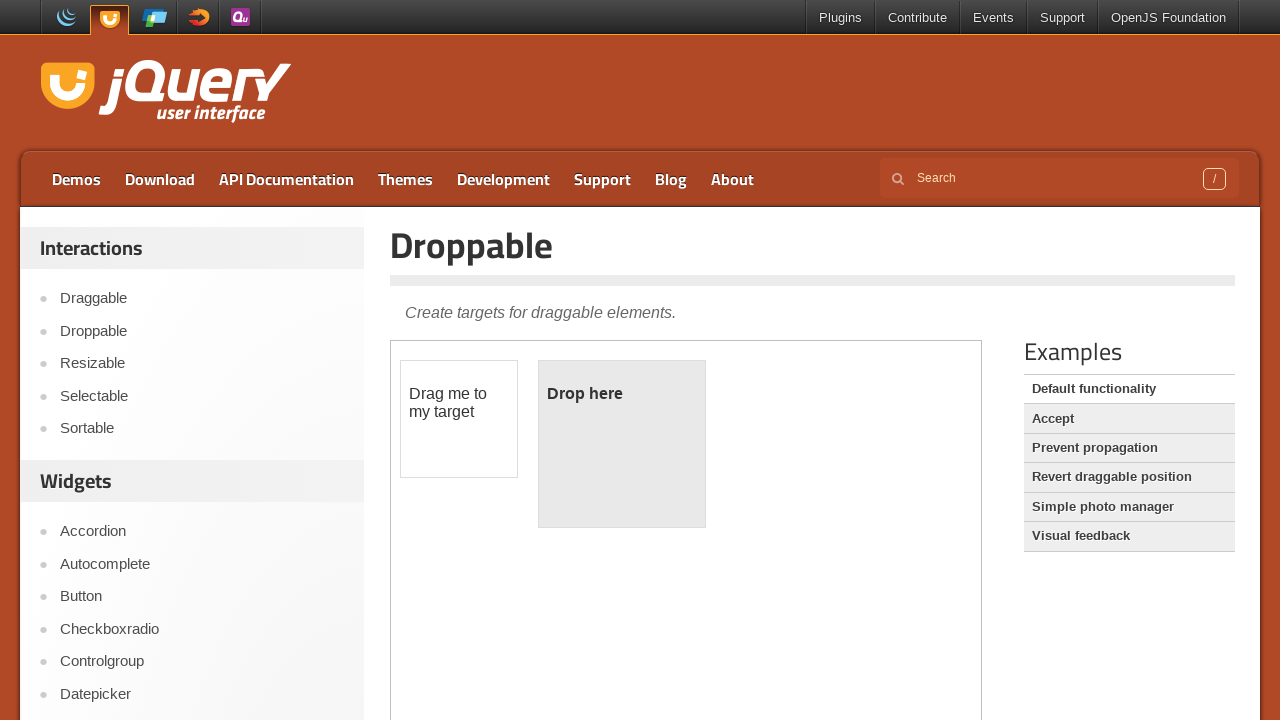

Dragged element from source to target destination at (622, 444)
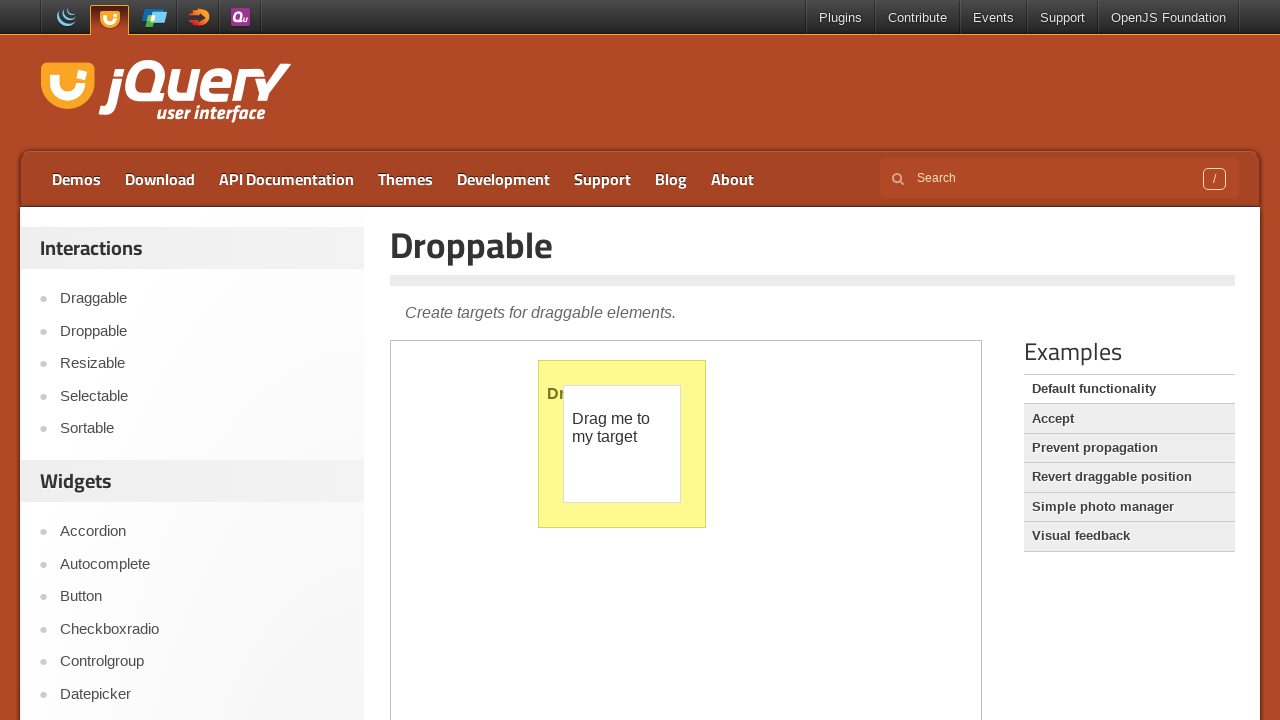

Waited 2 seconds to observe drag and drop result
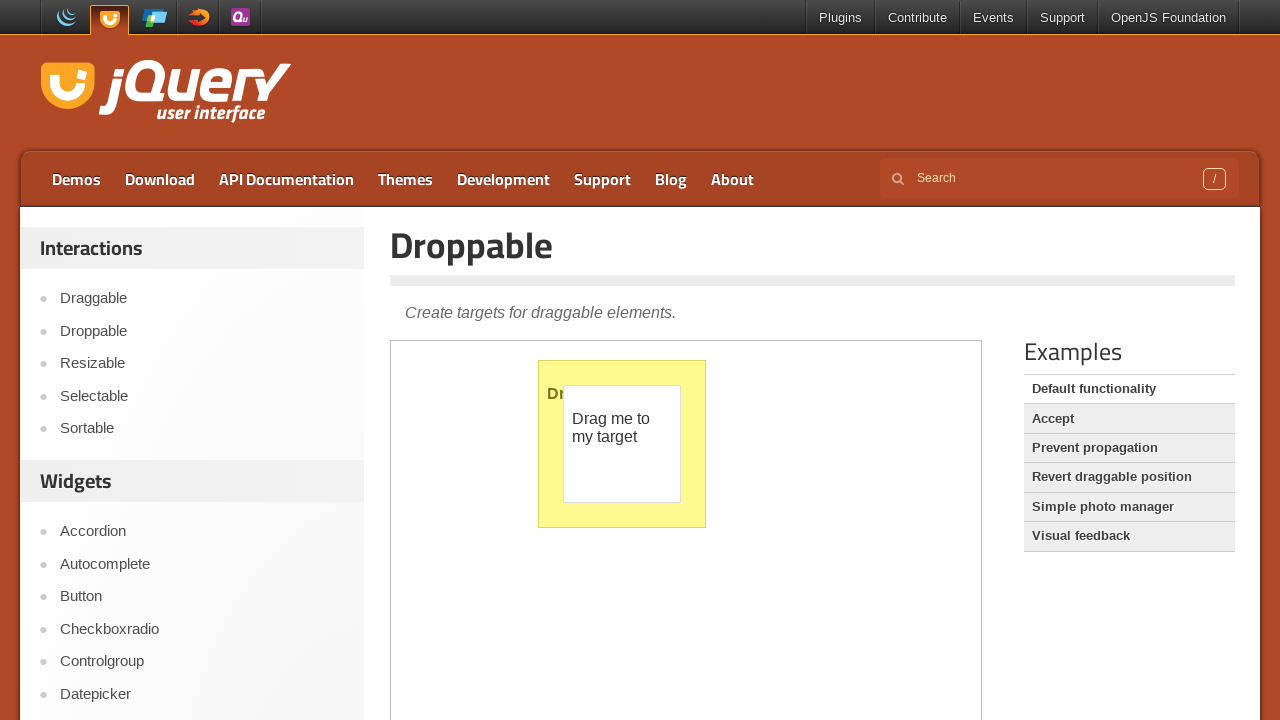

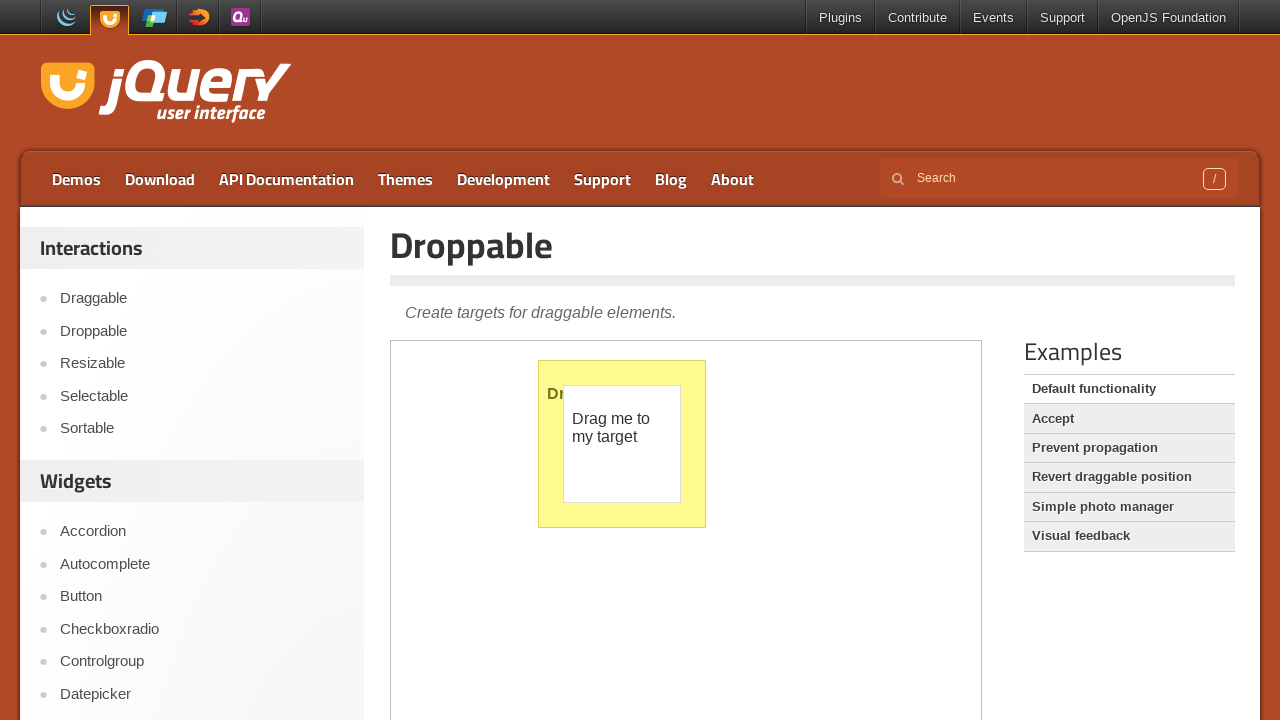